Clicks multiple fruit checkboxes (cherry, mango, orange) and then unchecks orange

Starting URL: https://selenium-select-practice.vercel.app

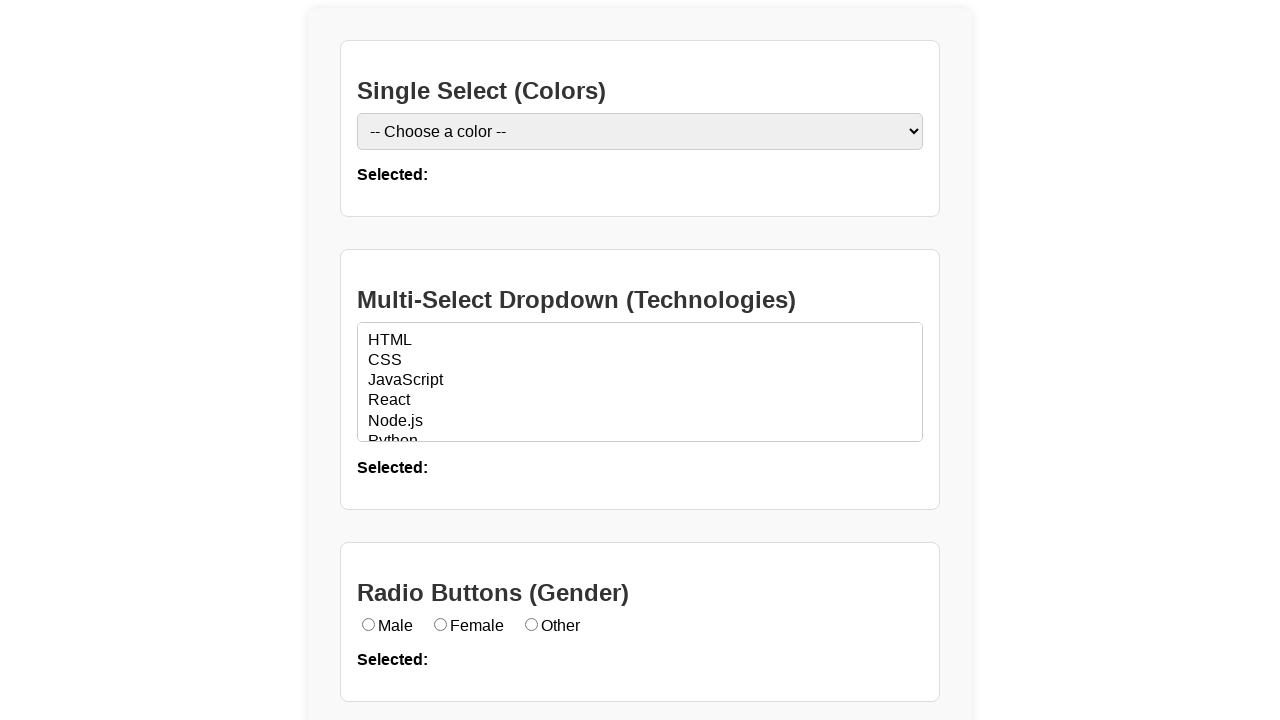

Clicked cherry checkbox at (368, 514) on input[name='cherry']
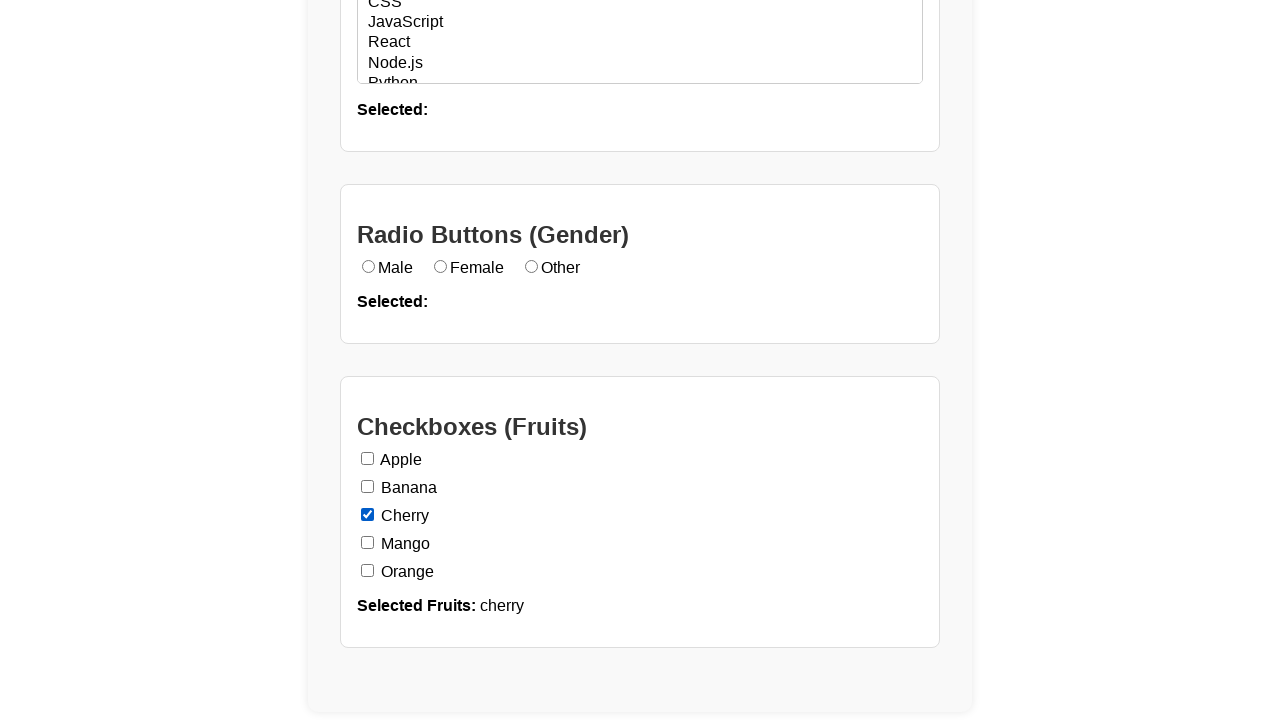

Clicked mango checkbox at (368, 542) on input[name='mango']
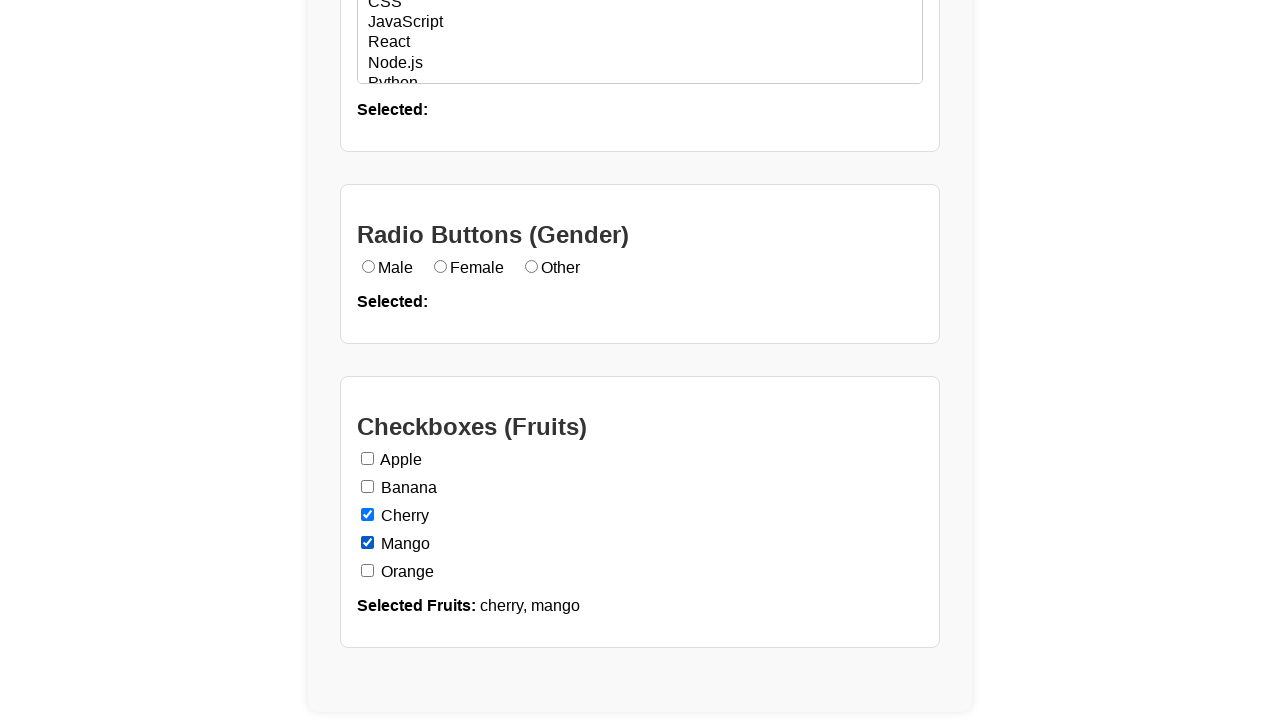

Clicked orange checkbox at (368, 570) on input[name='orange']
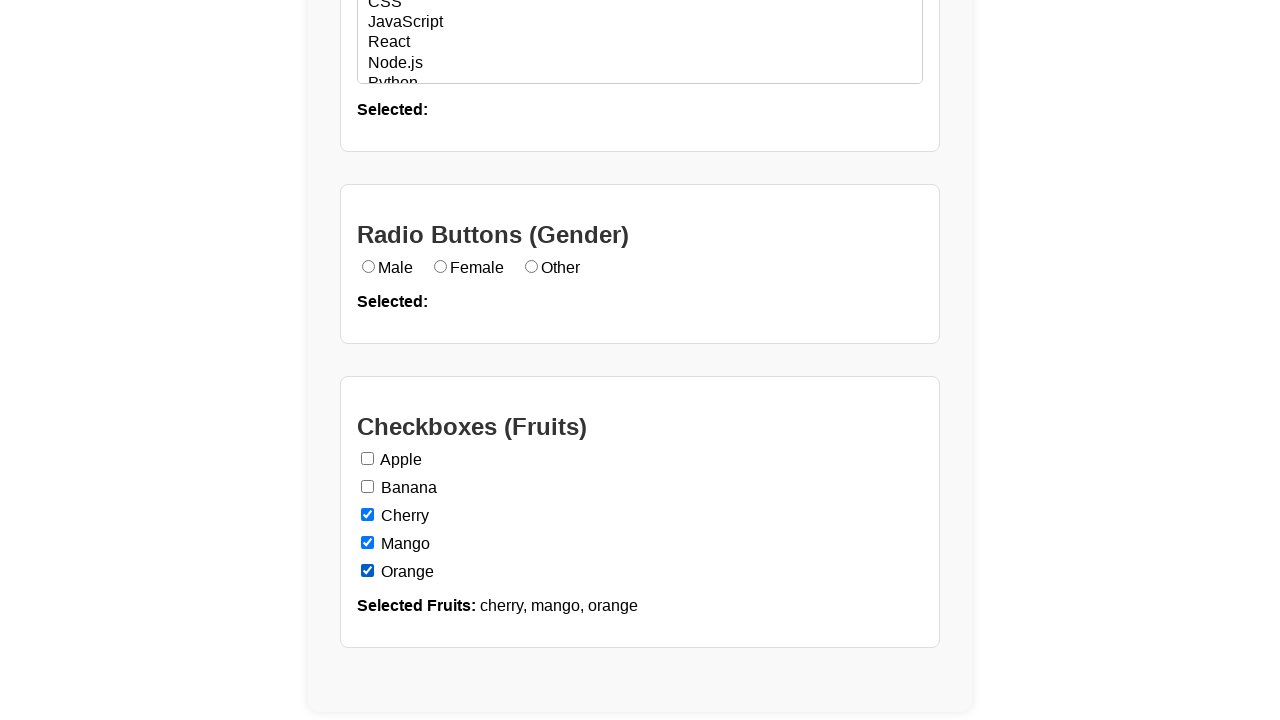

Unchecked orange checkbox at (368, 570) on input[name='orange']
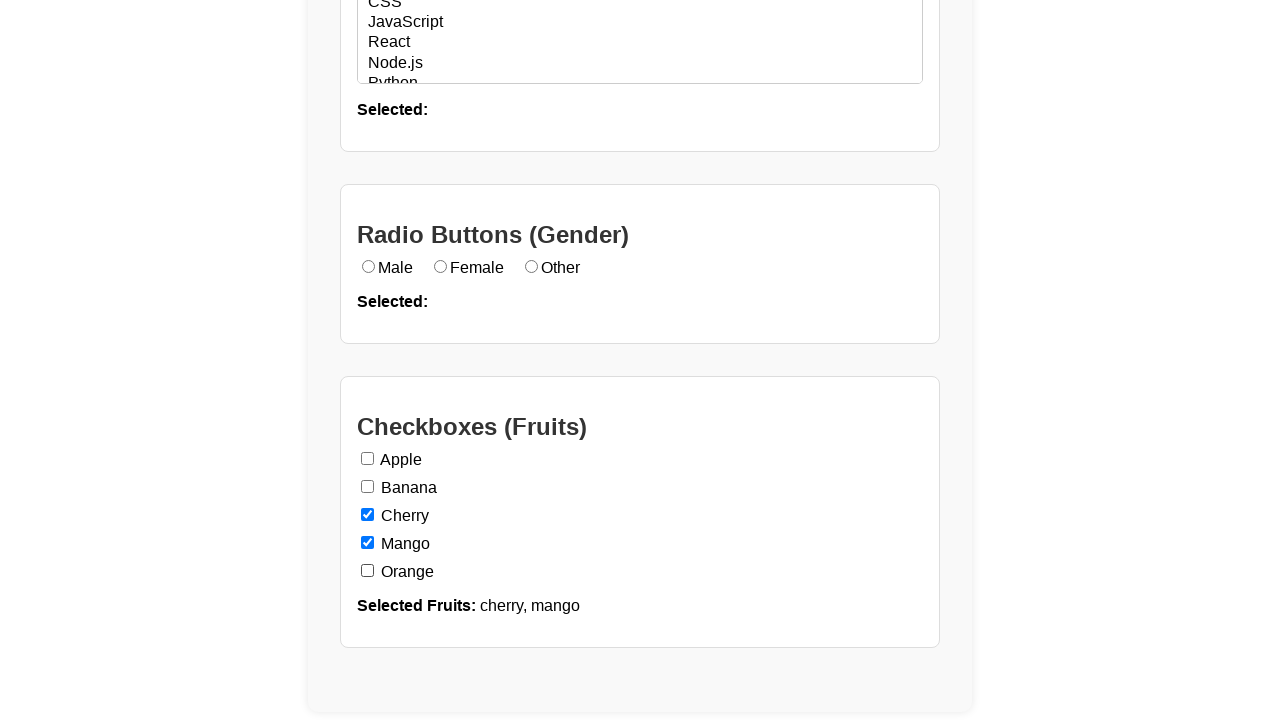

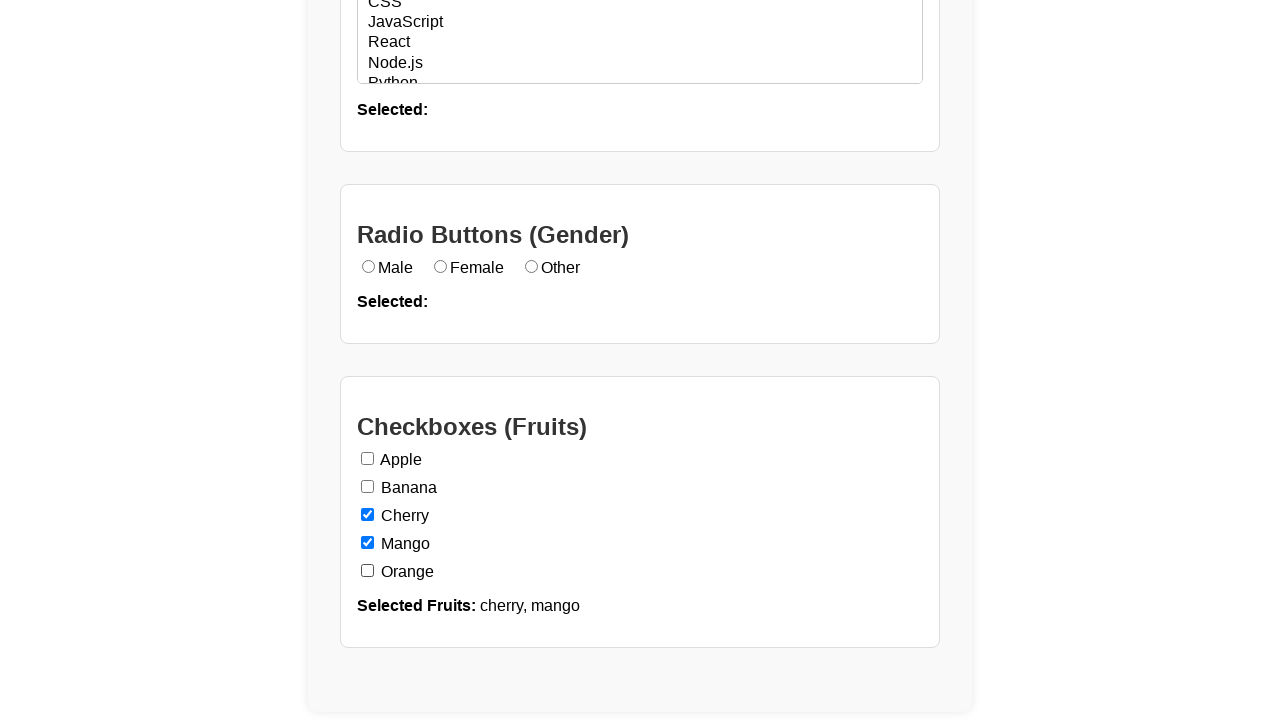